Tests the ability to inject jQuery Growl notifications into a webpage by loading jQuery, jQuery Growl library and CSS dynamically, then displaying various notification messages.

Starting URL: http://the-internet.herokuapp.com

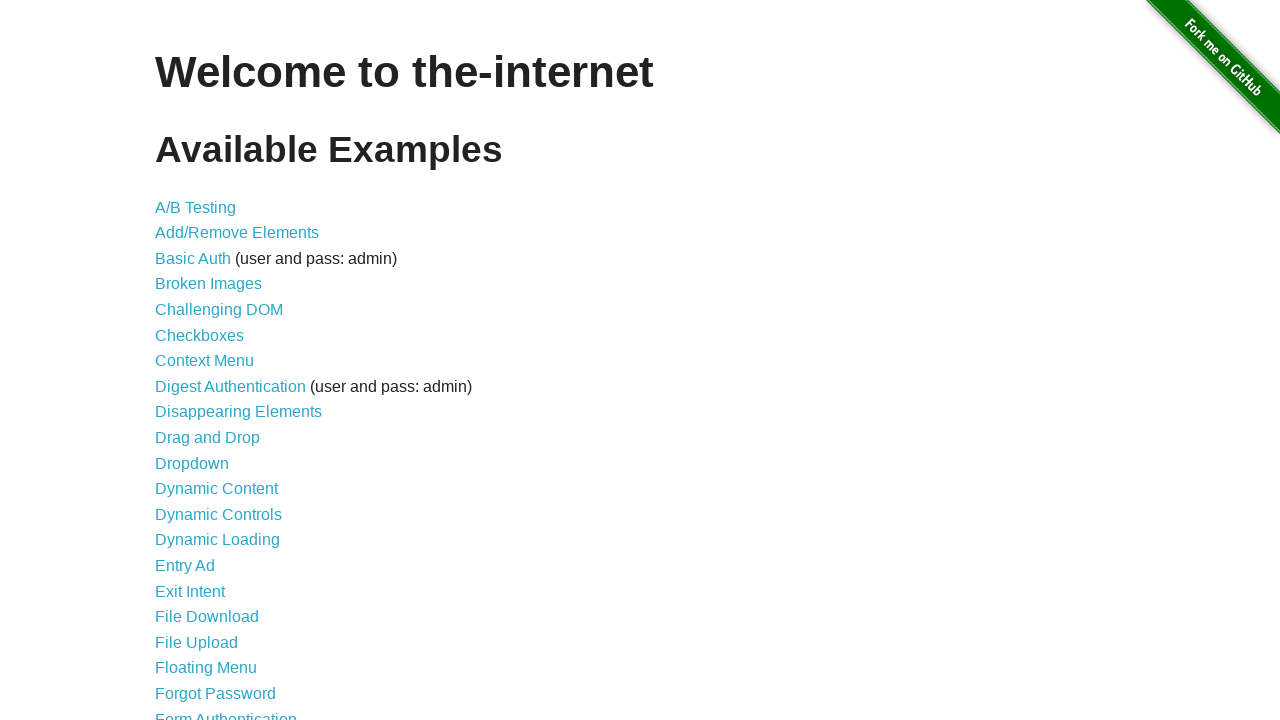

Injected jQuery library into page if not already present
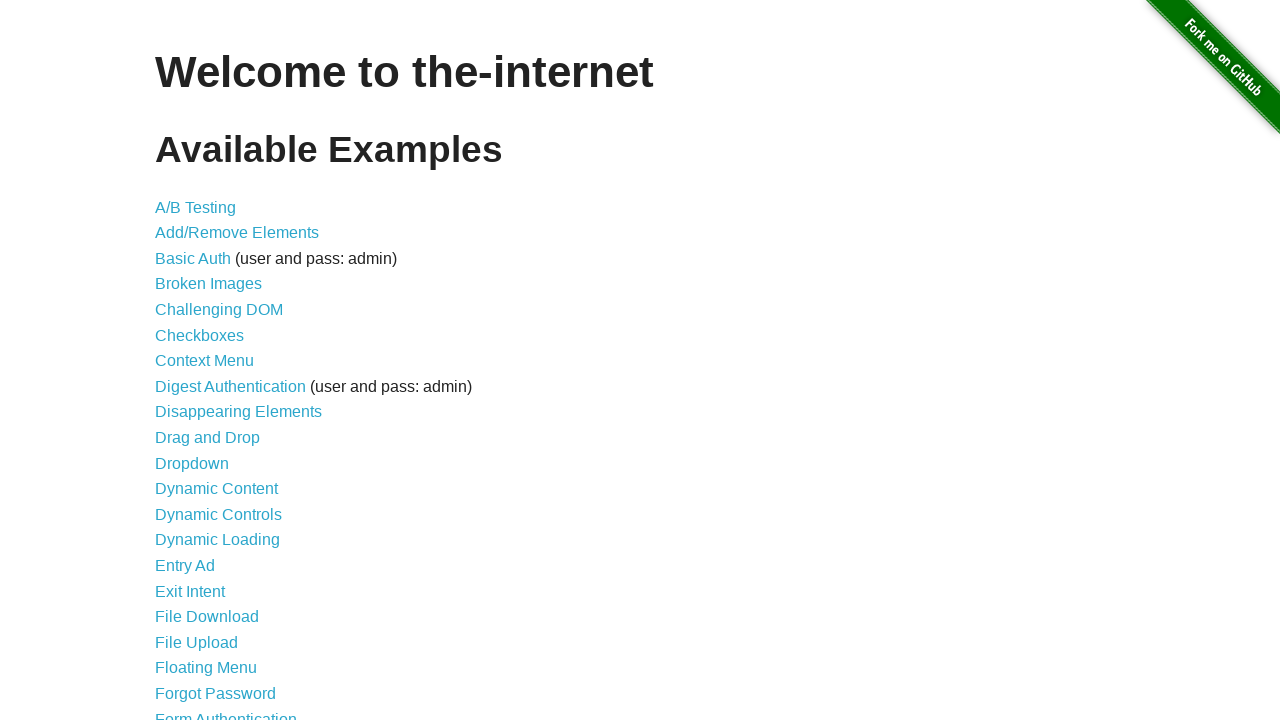

Waited for jQuery to load and become available
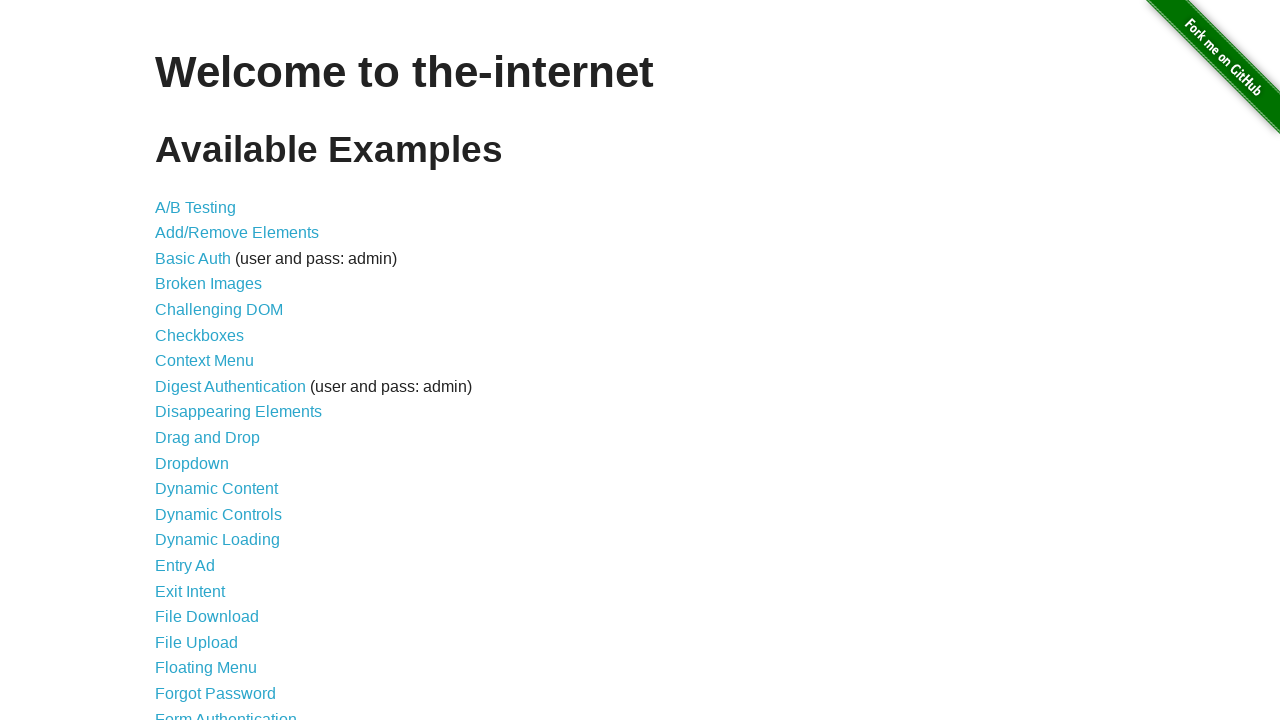

Loaded jQuery Growl library via getScript
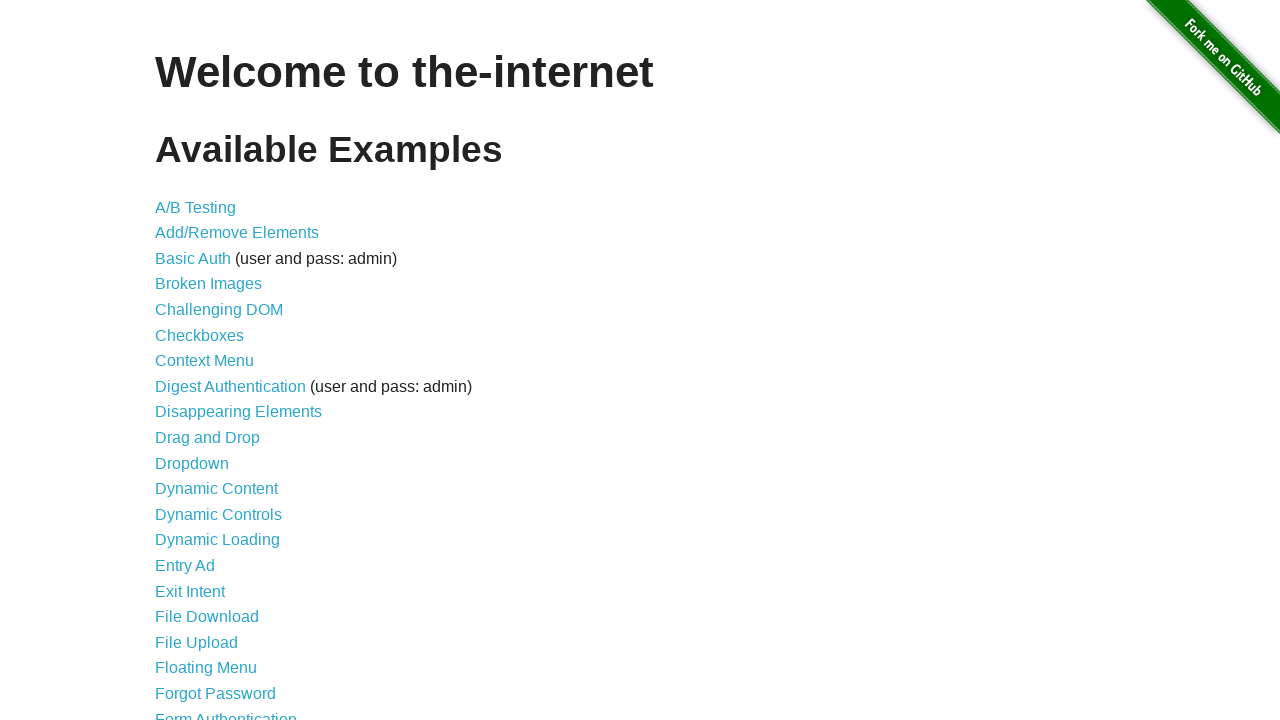

Injected jQuery Growl CSS stylesheet into page head
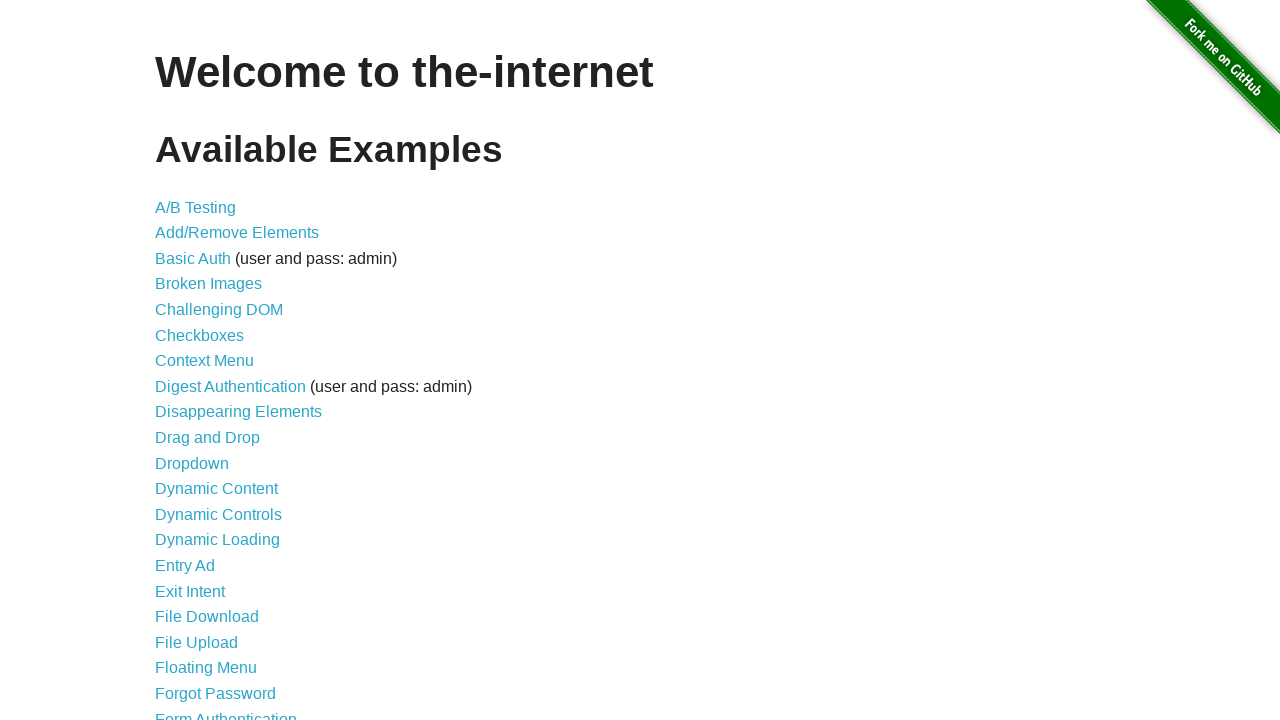

Verified jQuery Growl function is available
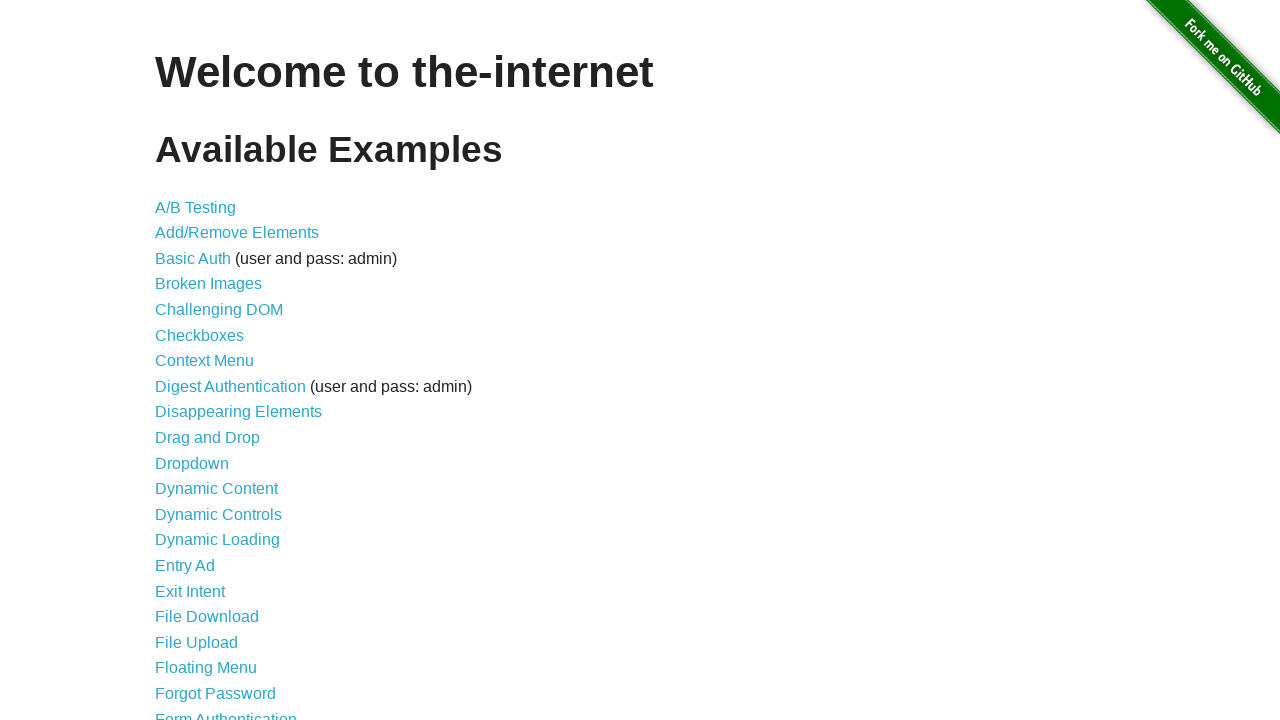

Displayed default growl notification with title 'GET' and message '/'
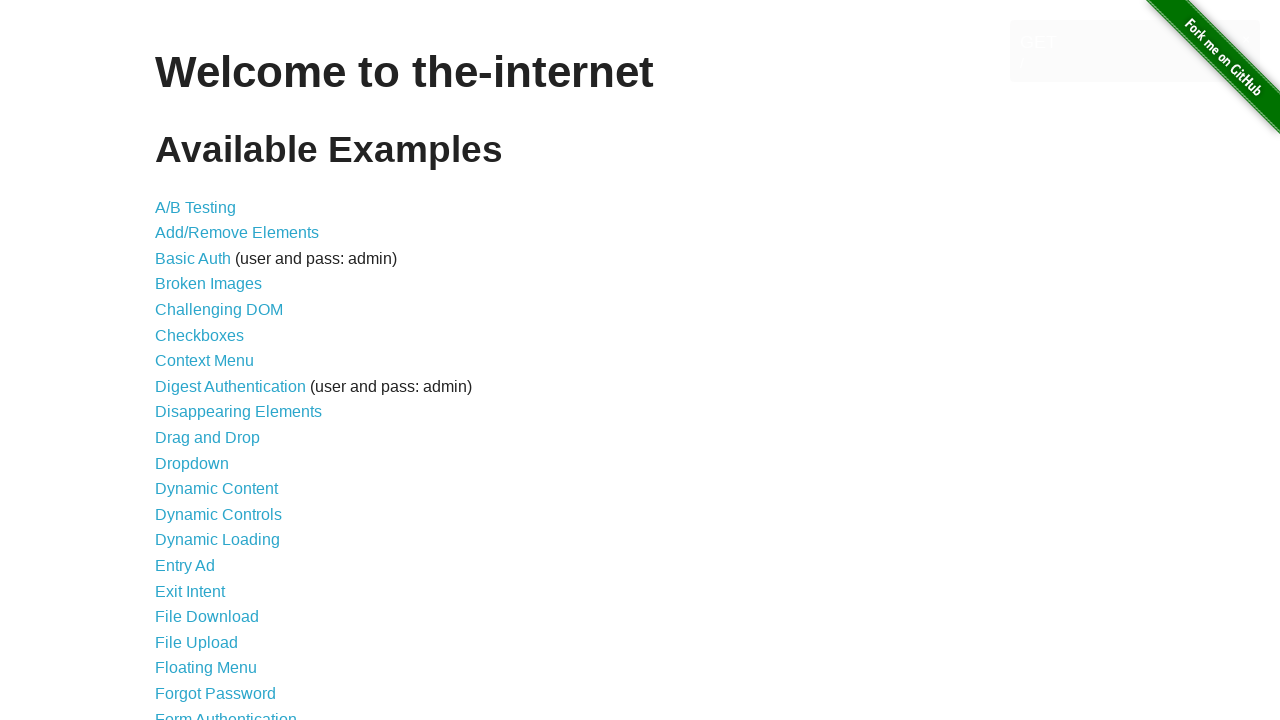

Displayed error growl notification
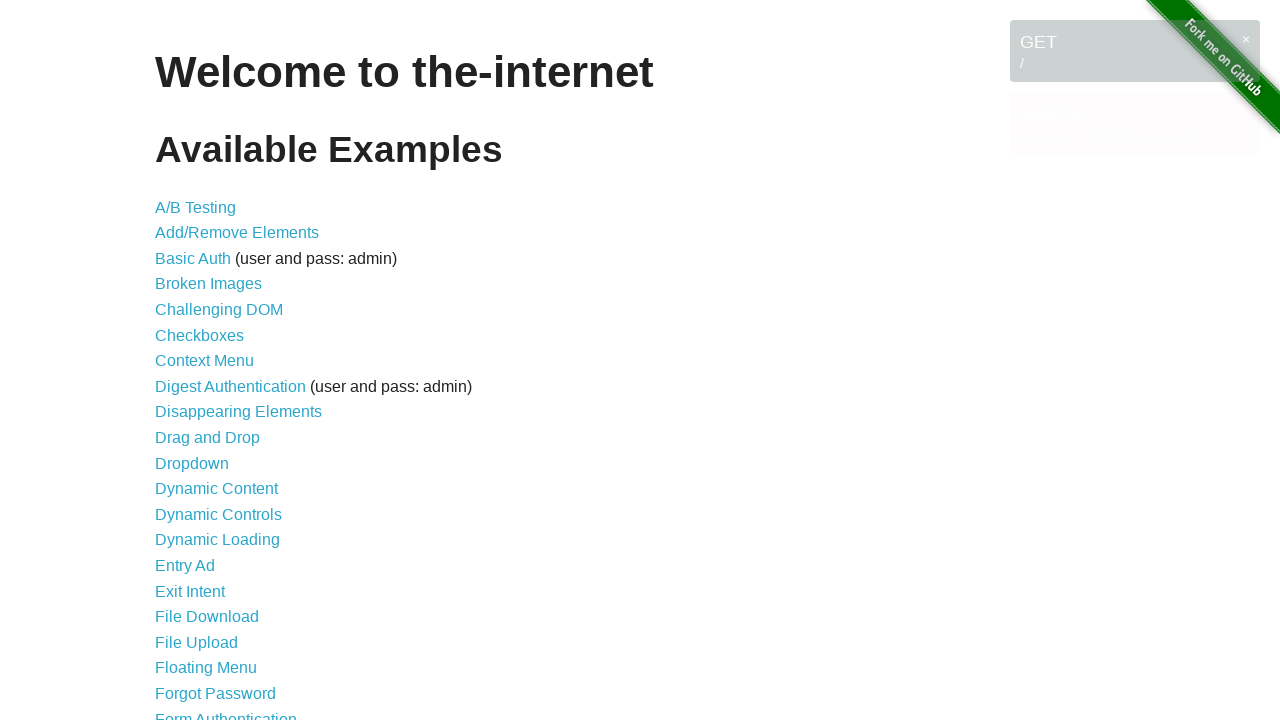

Displayed notice growl notification
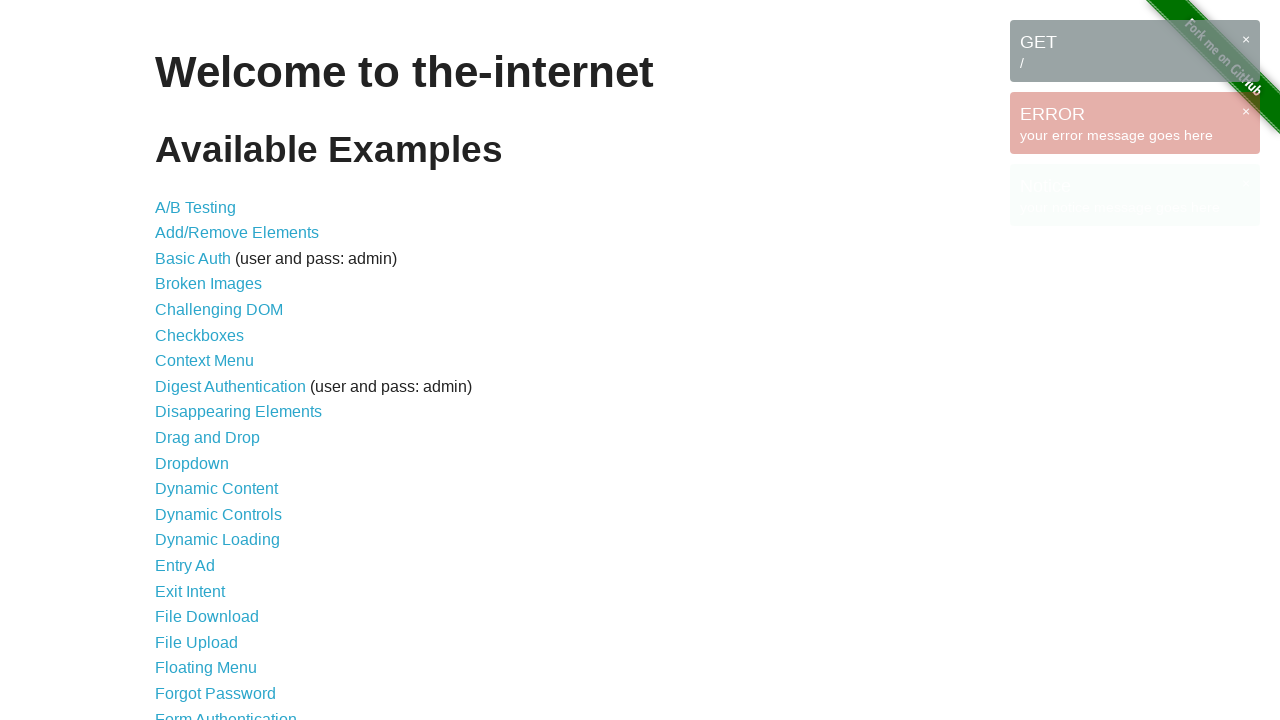

Displayed warning growl notification
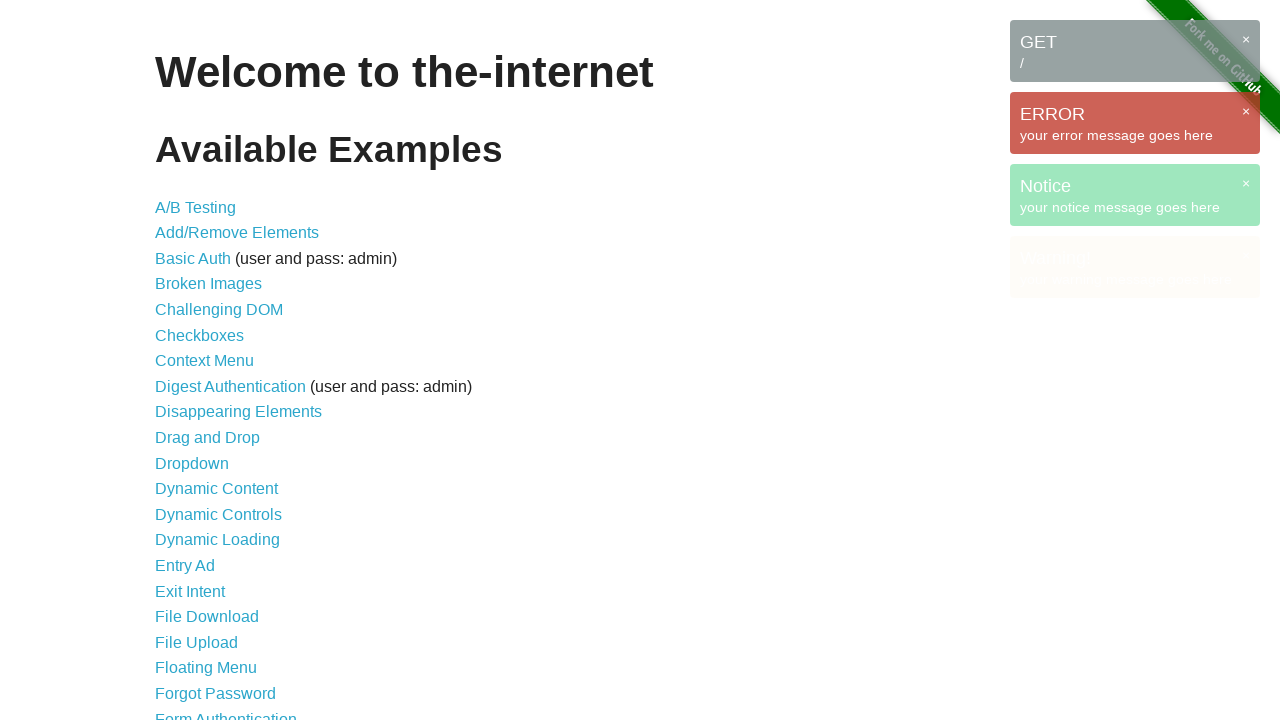

Waited 3 seconds to observe all notifications on screen
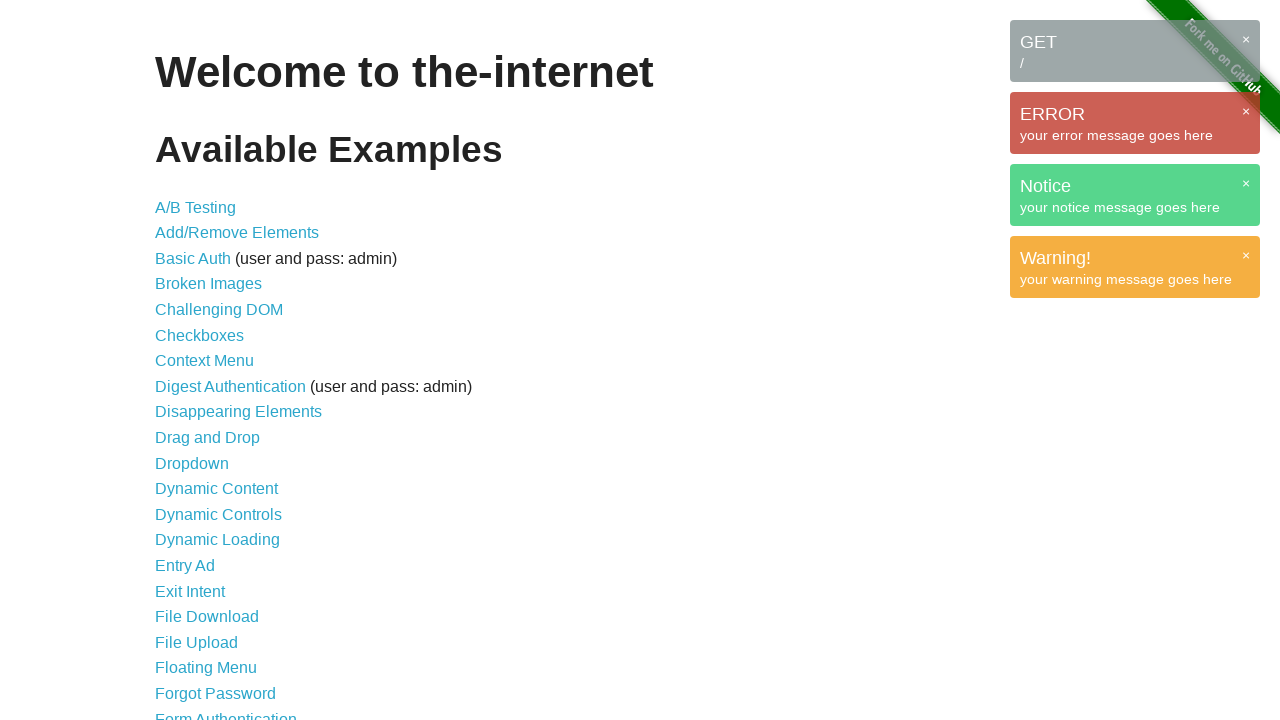

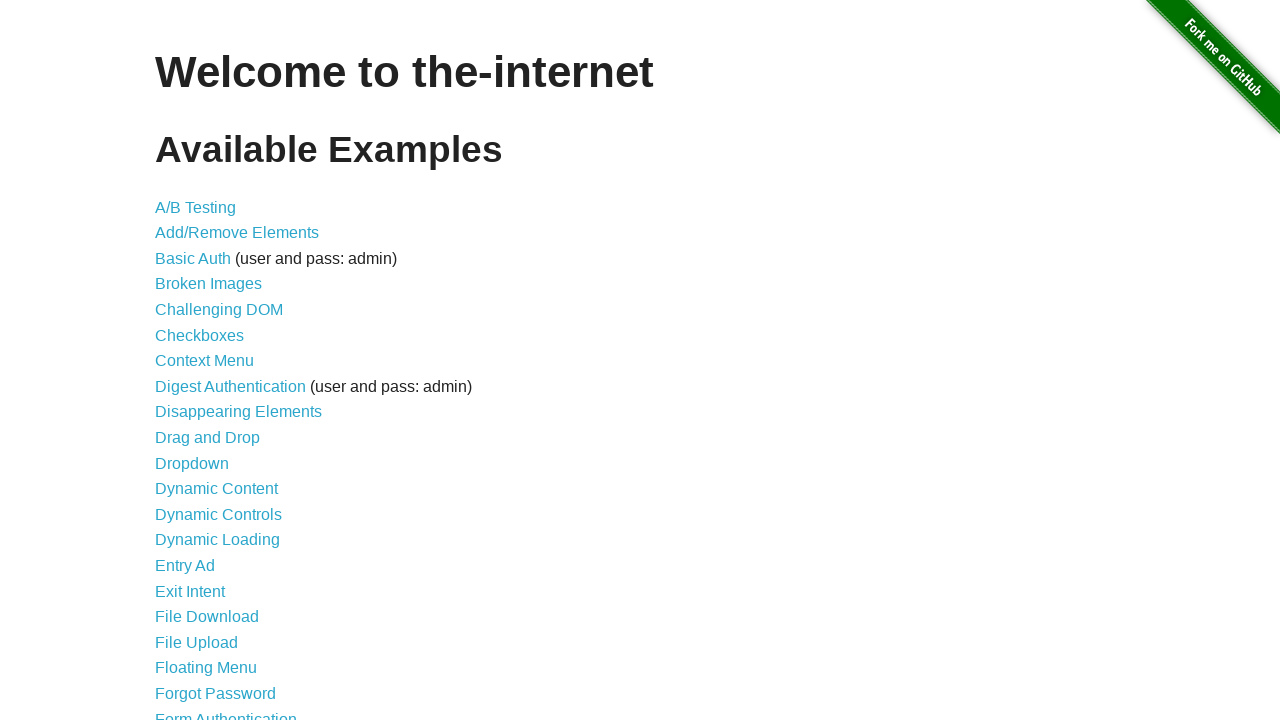